Navigates to an OP.GG summoner profile page, scrolls down, and takes a screenshot of the player statistics

Starting URL: https://www.op.gg/summoners/na/testplayer123

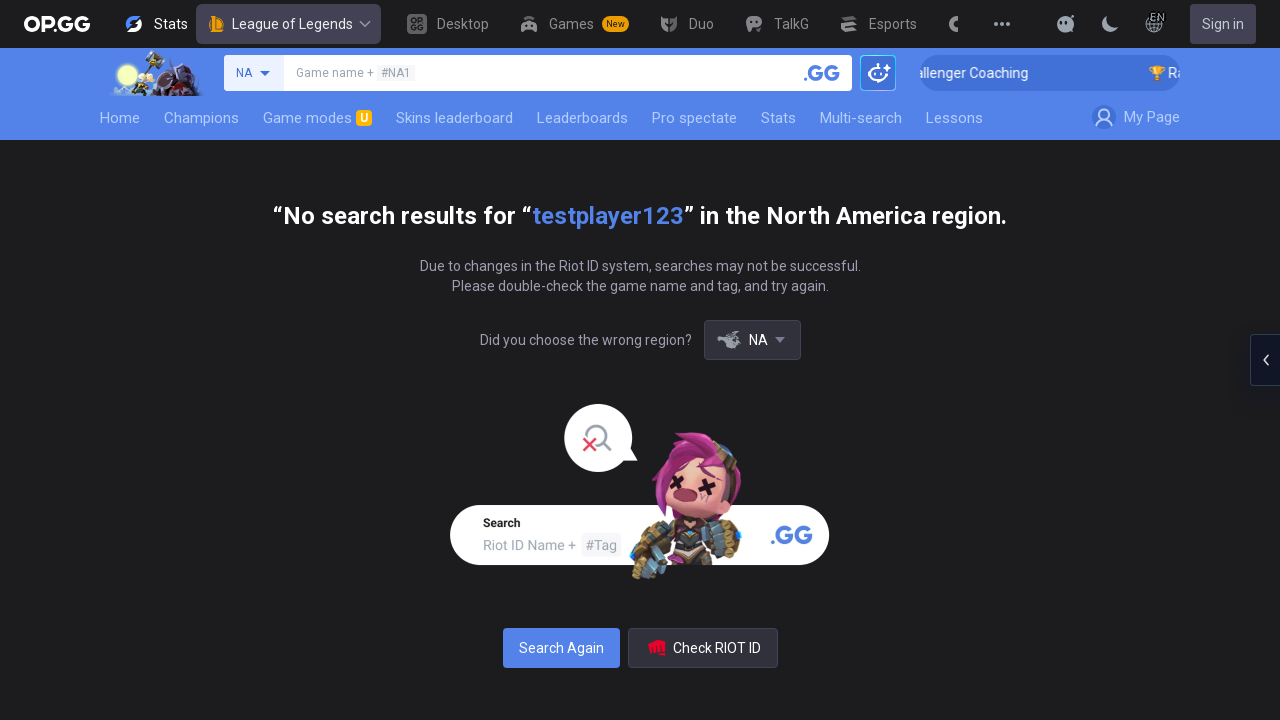

Scrolled down 200 pixels to view more player statistics
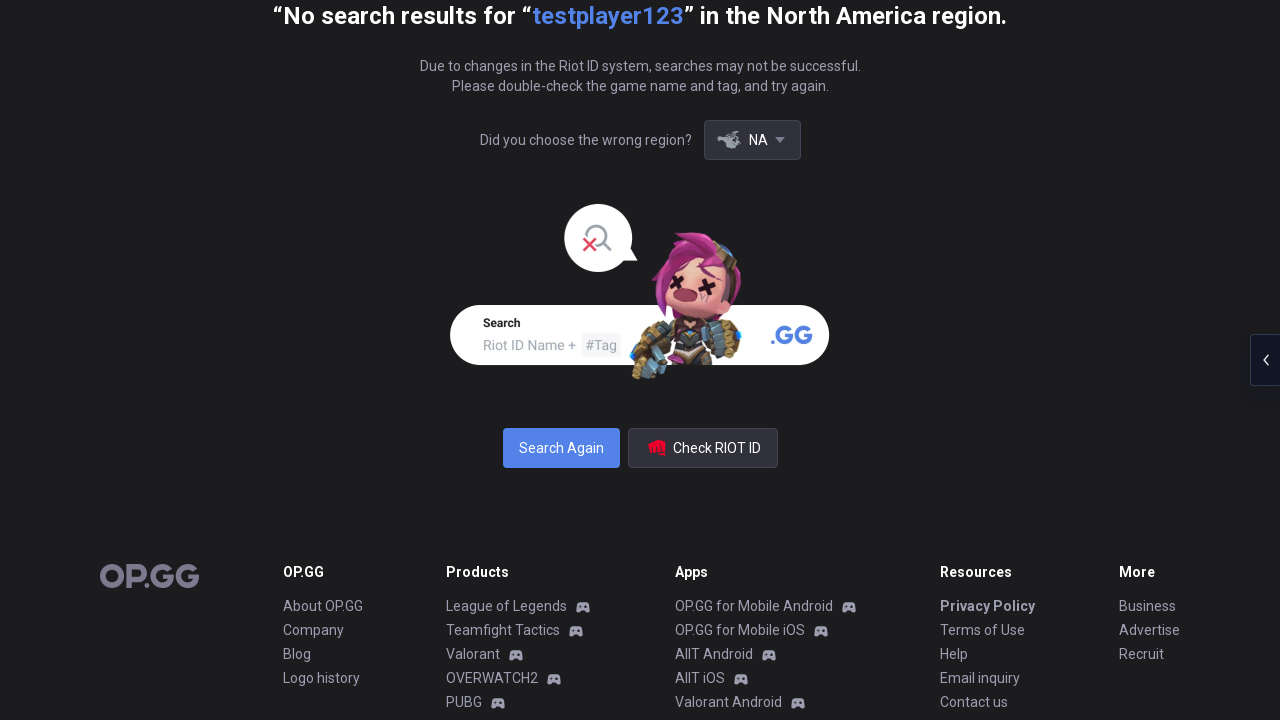

Waited 1 second for content to load
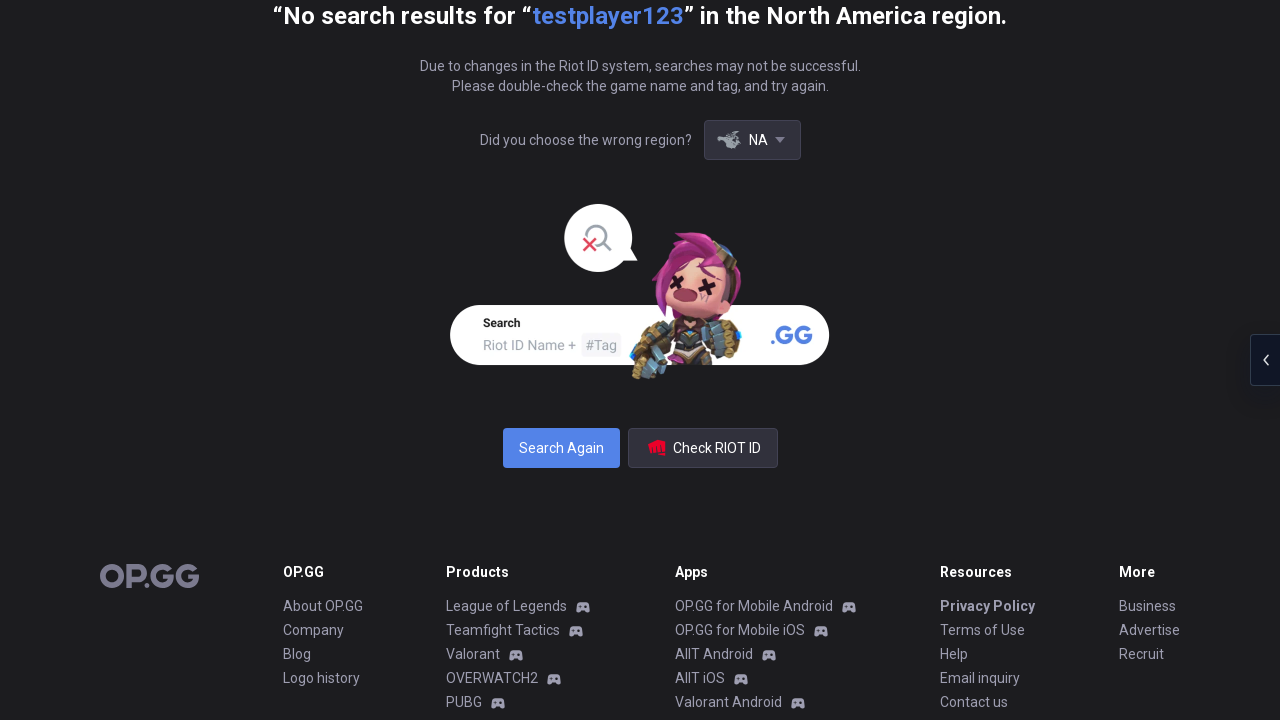

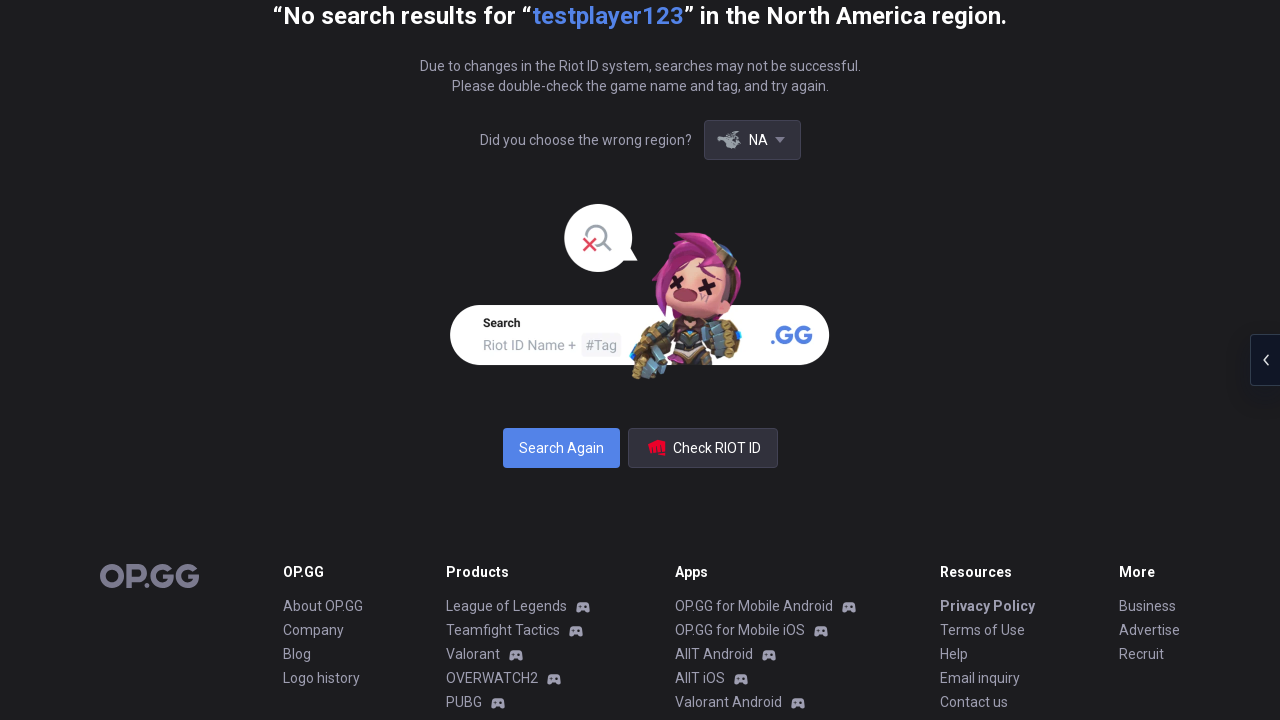